Navigates to an automation practice page and verifies the presence of a broken link element

Starting URL: https://rahulshettyacademy.com/AutomationPractice/

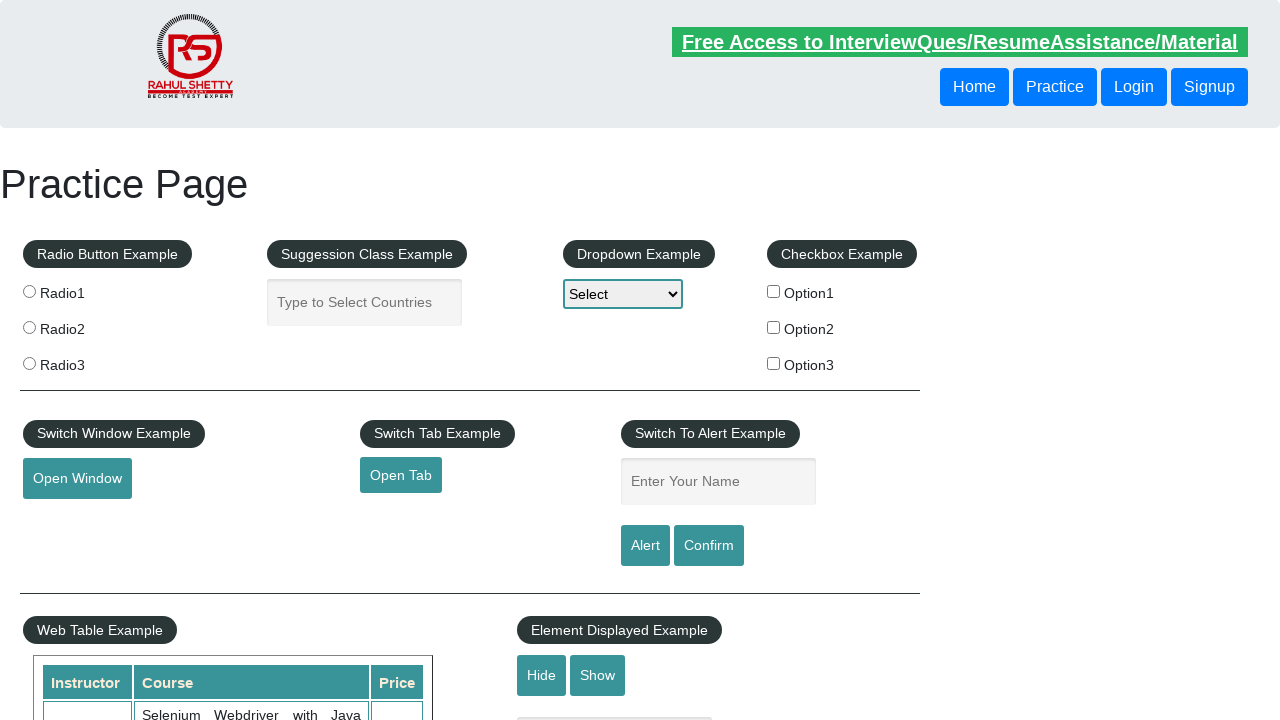

Navigated to Automation Practice page
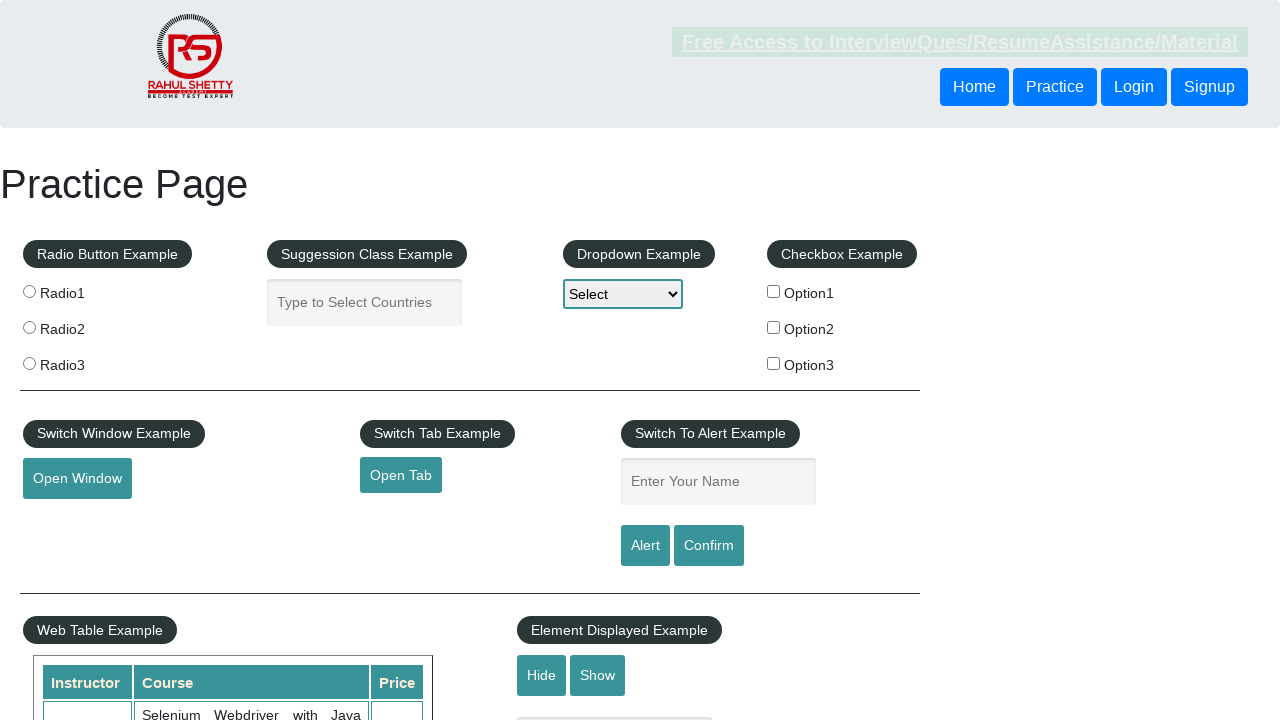

Broken link element is present on the page
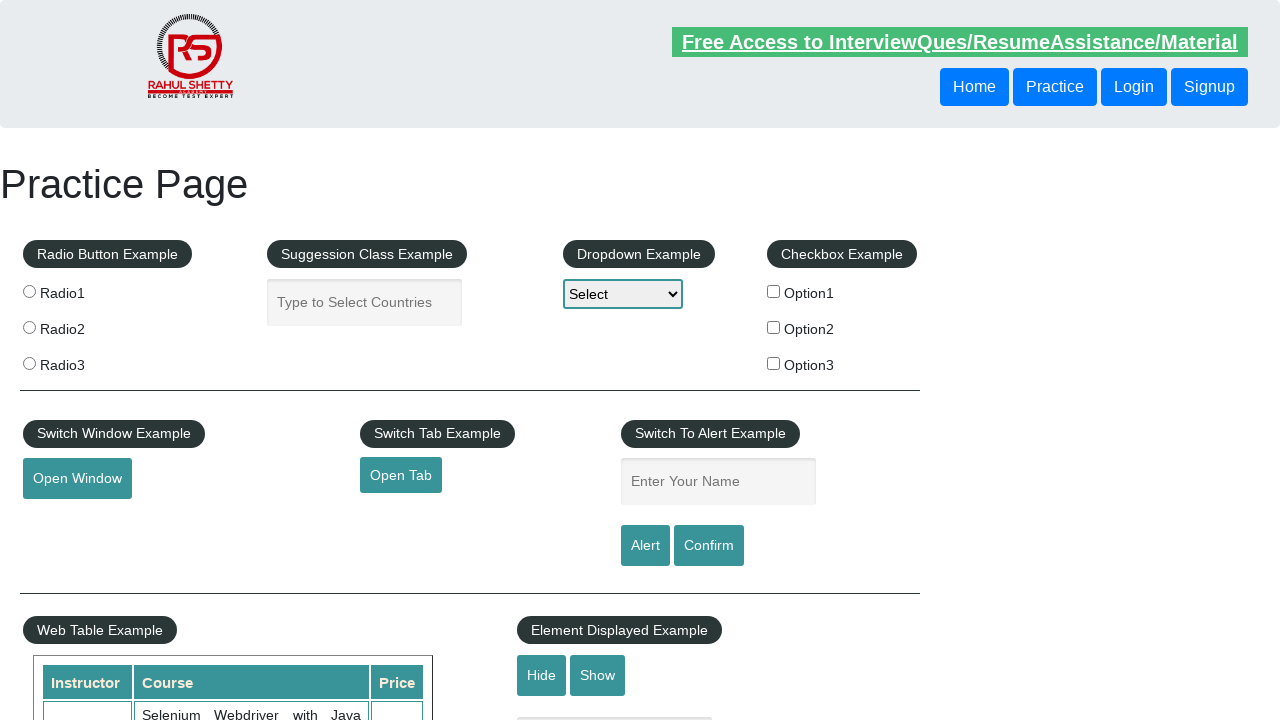

Retrieved broken link href attribute: https://rahulshettyacademy.com/brokenlink
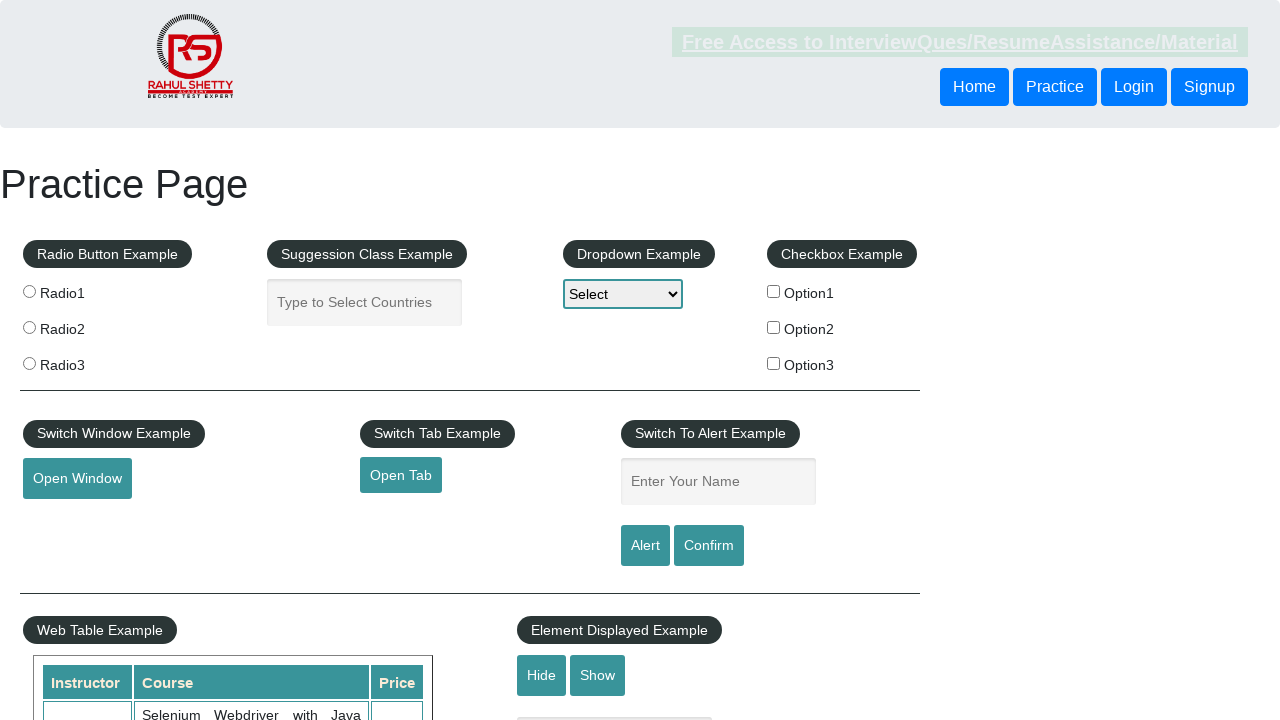

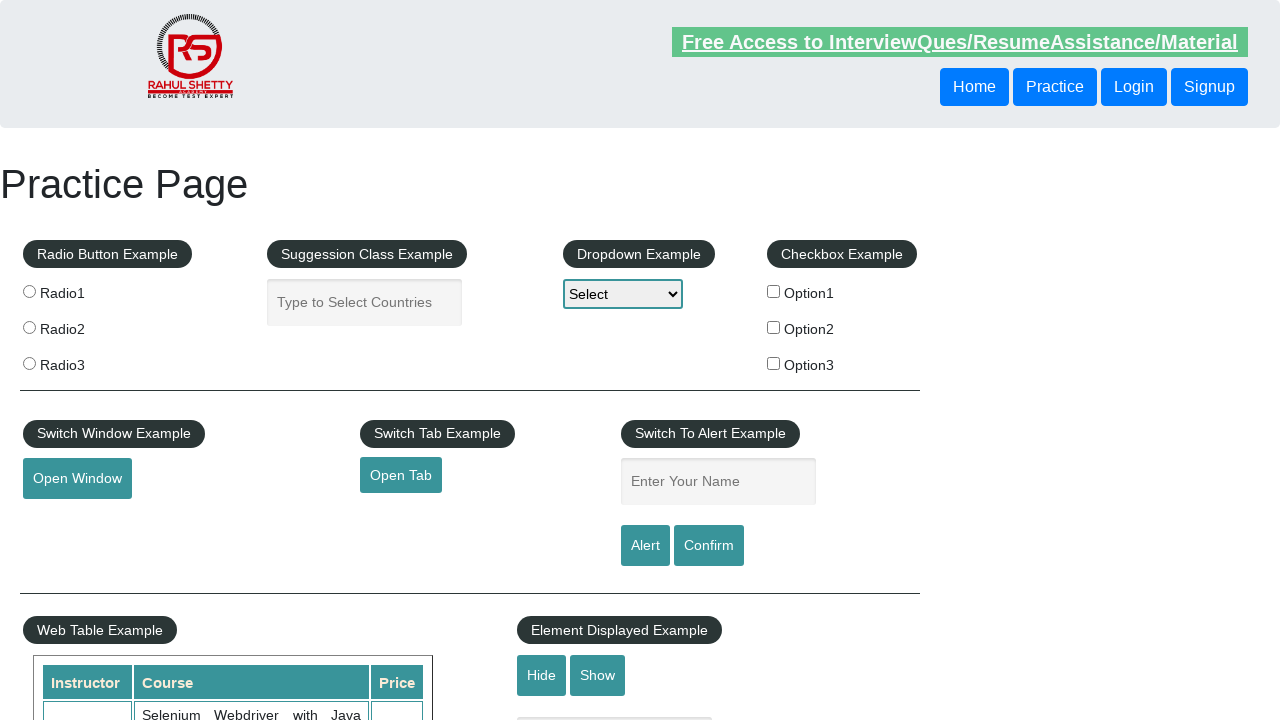